Navigates to Walla news website, refreshes the page, and verifies the page title

Starting URL: https://www.walla.co.il/

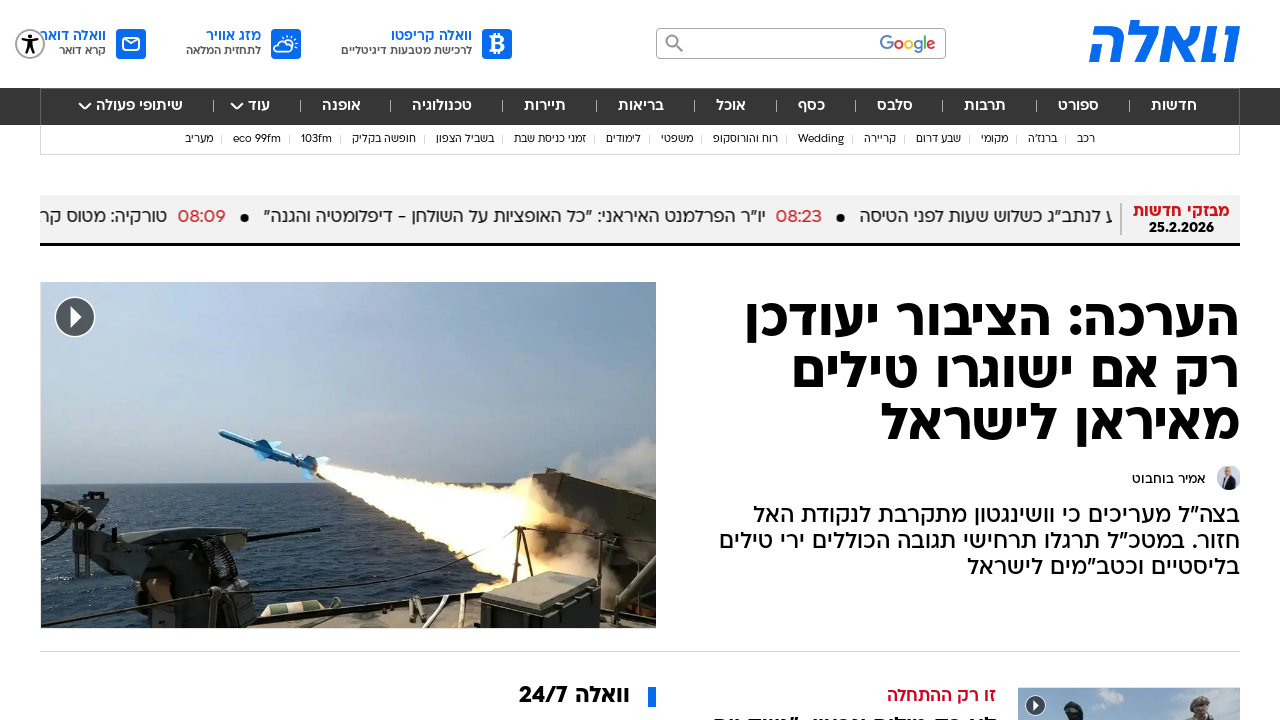

Refreshed the Walla news website page
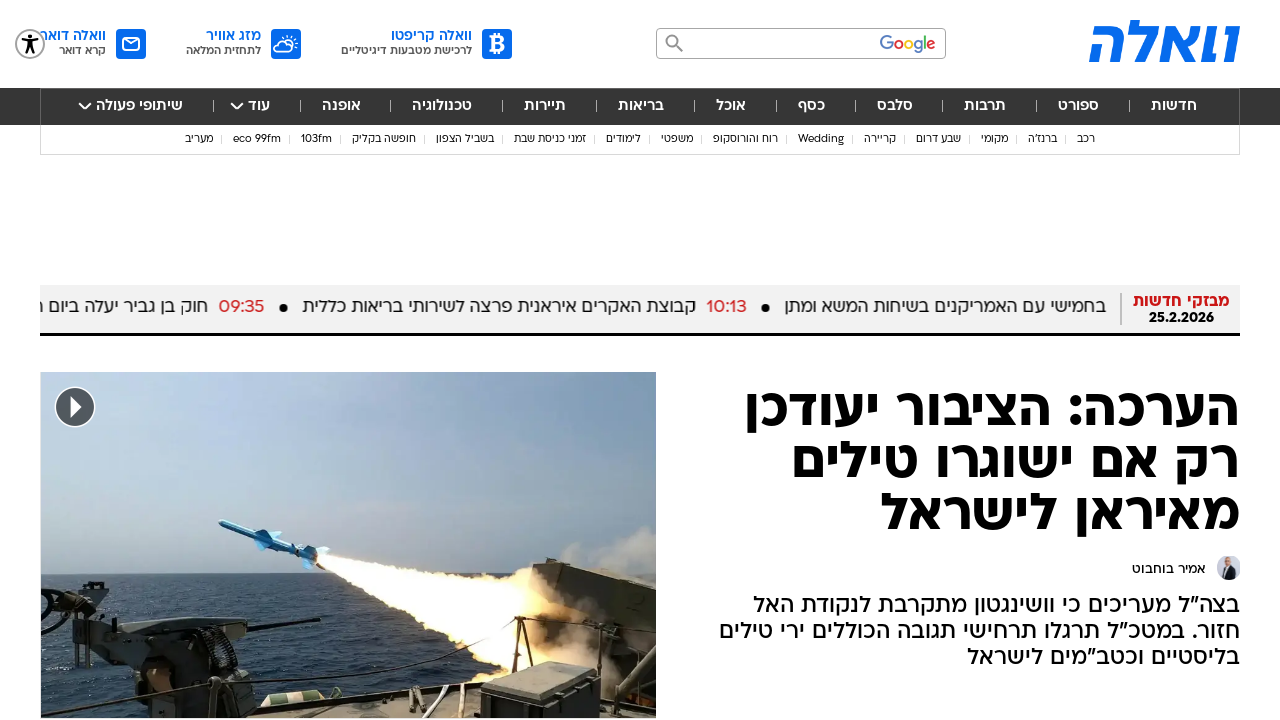

Waited for page DOM to fully load after refresh
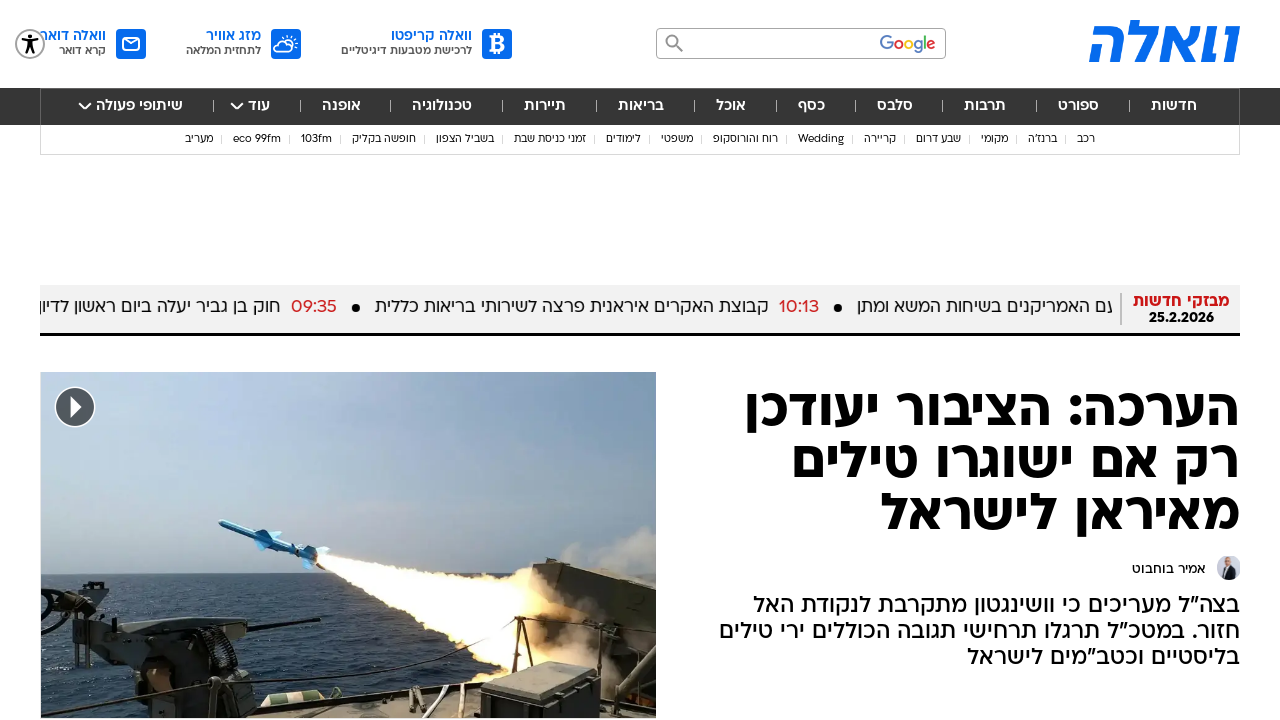

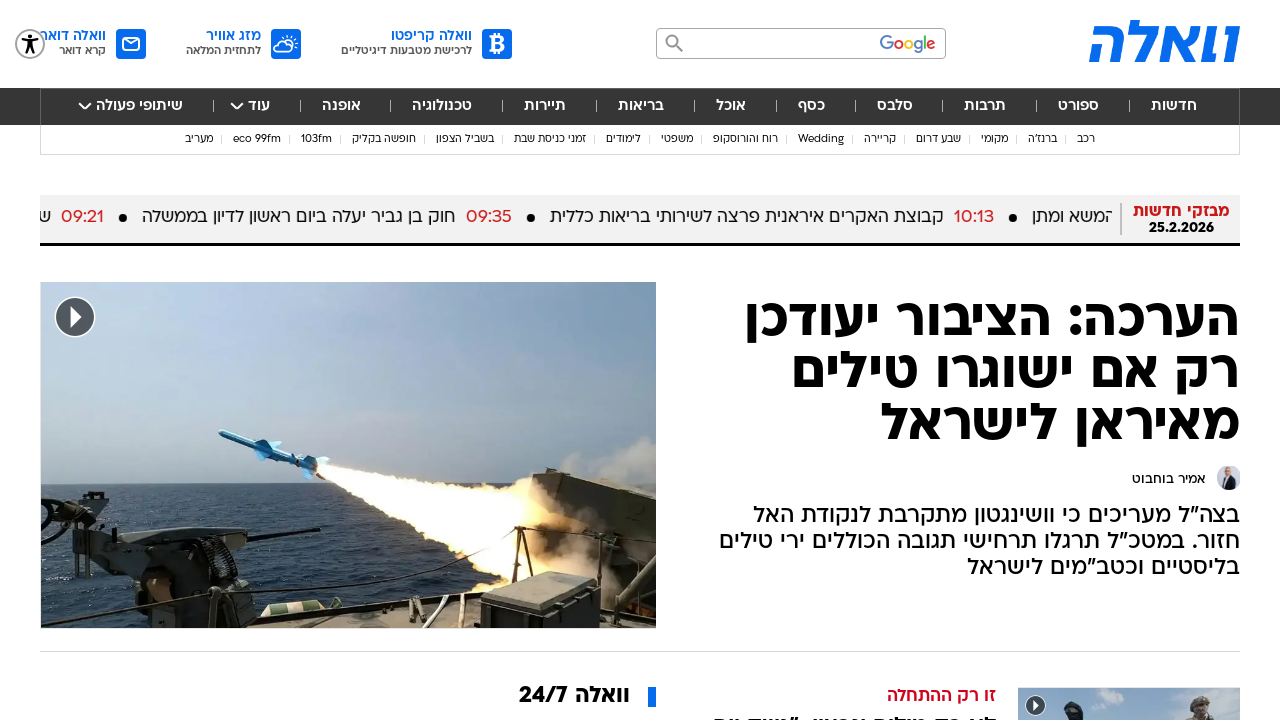